Tests checkbox toggle functionality by checking and unchecking each of 3 checkboxes

Starting URL: https://rahulshettyacademy.com/AutomationPractice/

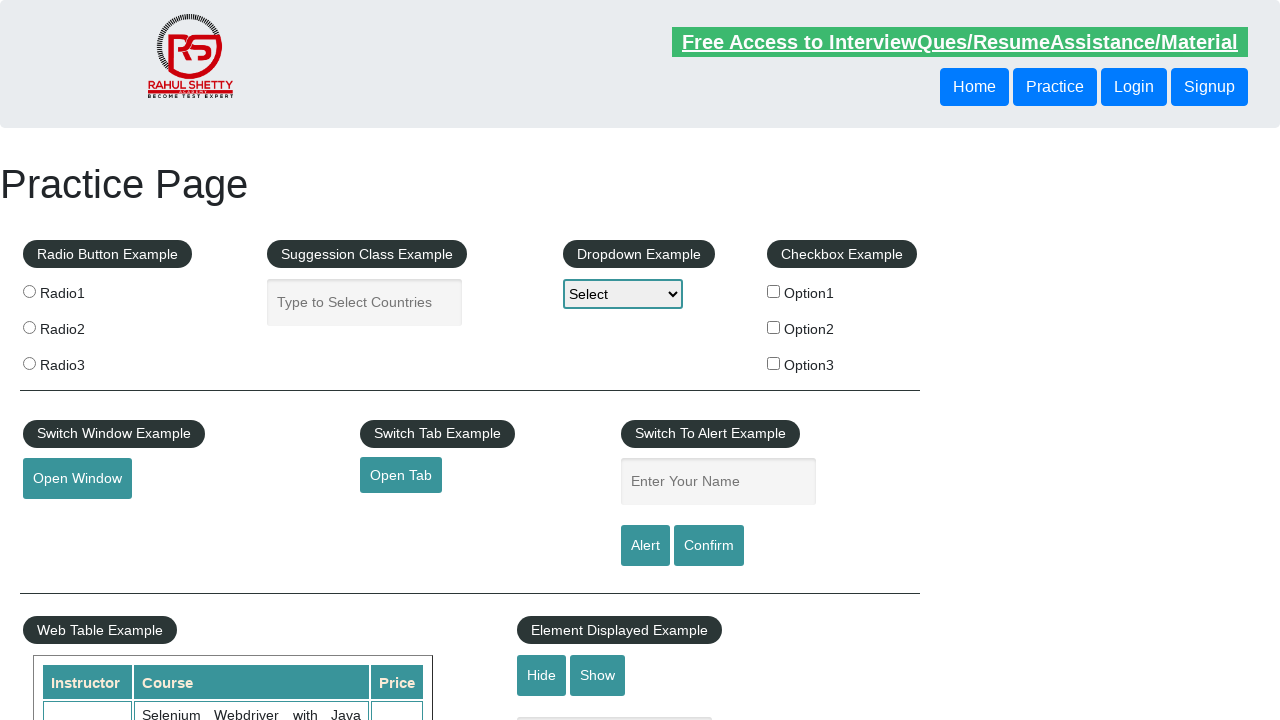

Clicked checkbox 1 to check it at (774, 291) on #checkBoxOption1
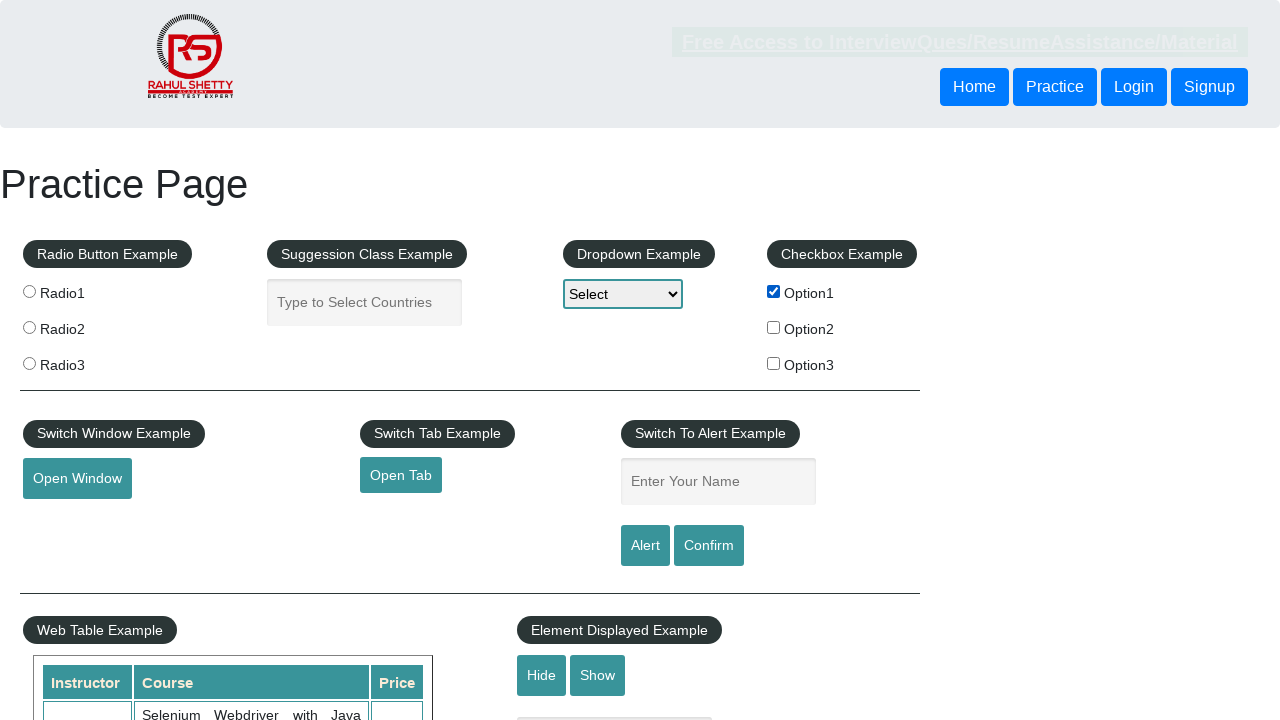

Waited 500ms after checking checkbox 1
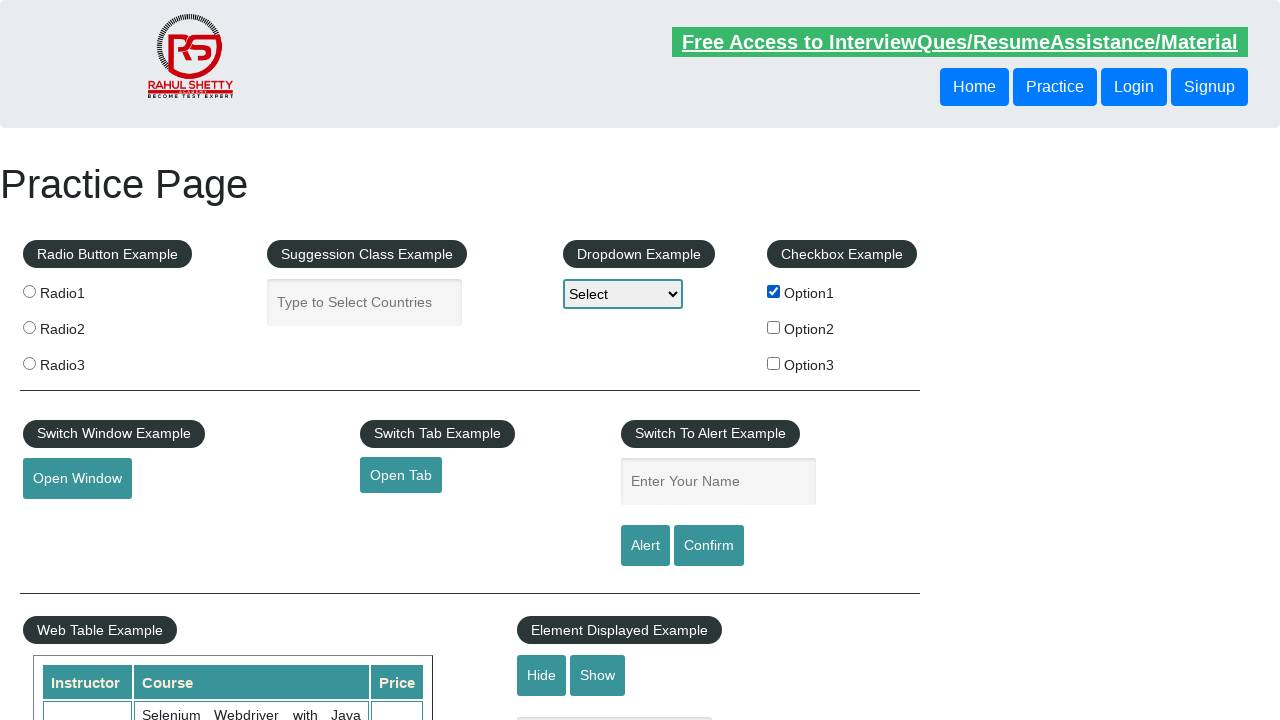

Clicked checkbox 1 to uncheck it at (774, 291) on #checkBoxOption1
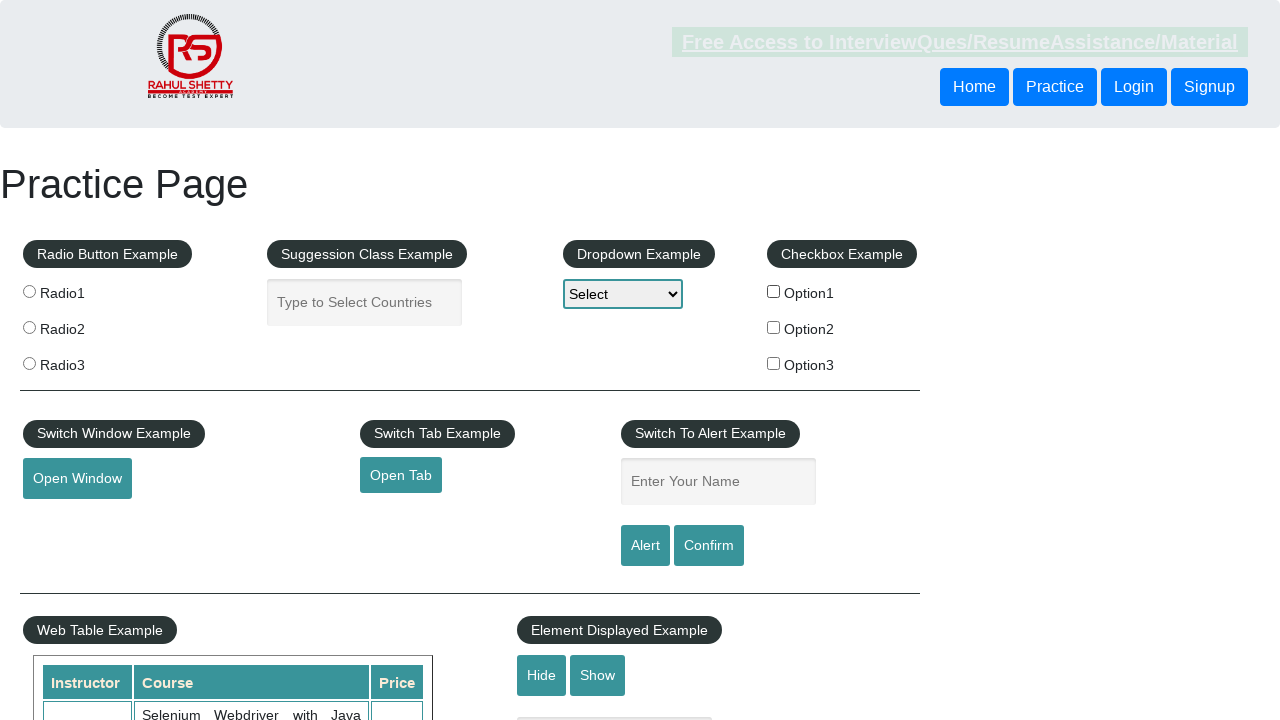

Clicked checkbox 2 to check it at (774, 327) on #checkBoxOption2
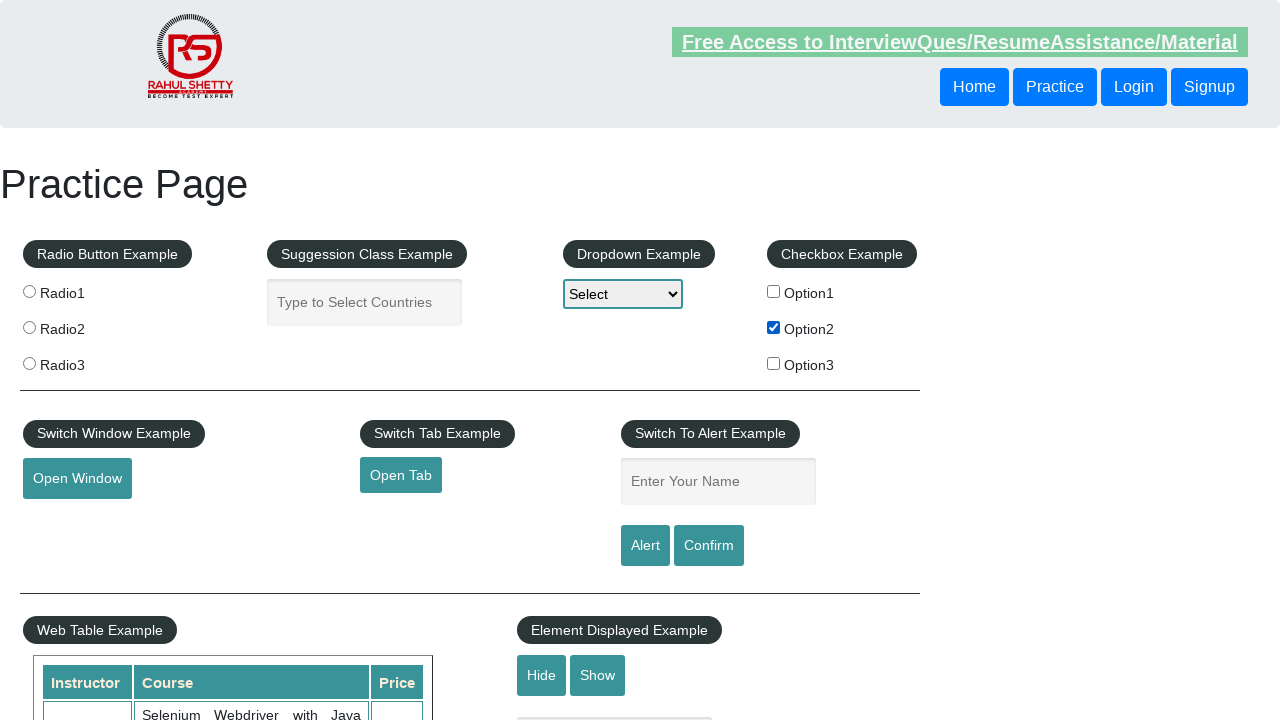

Waited 500ms after checking checkbox 2
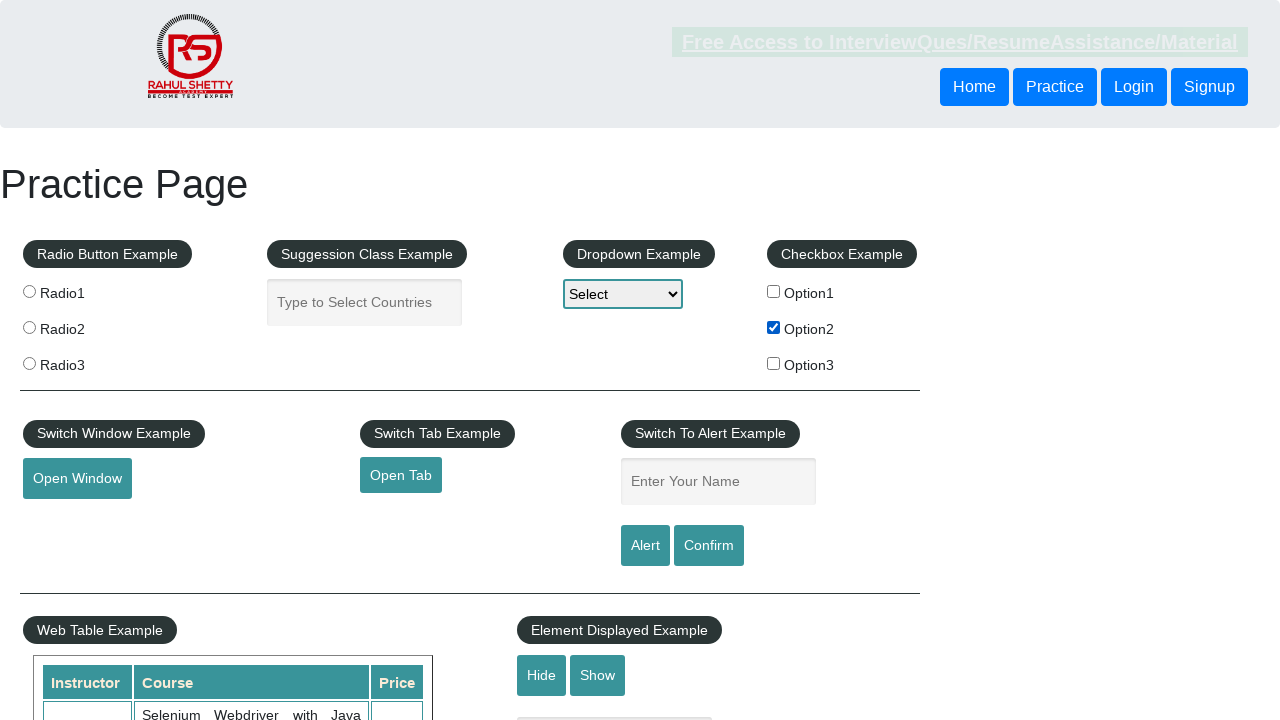

Clicked checkbox 2 to uncheck it at (774, 327) on #checkBoxOption2
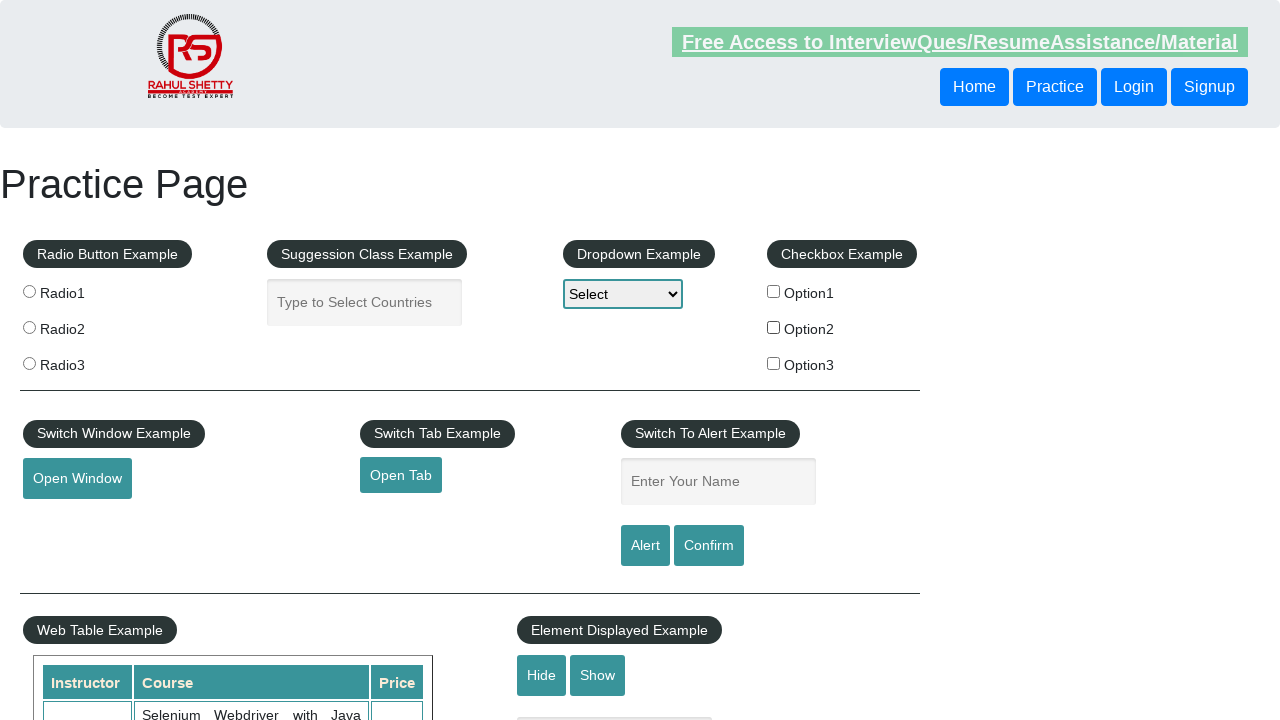

Clicked checkbox 3 to check it at (774, 363) on #checkBoxOption3
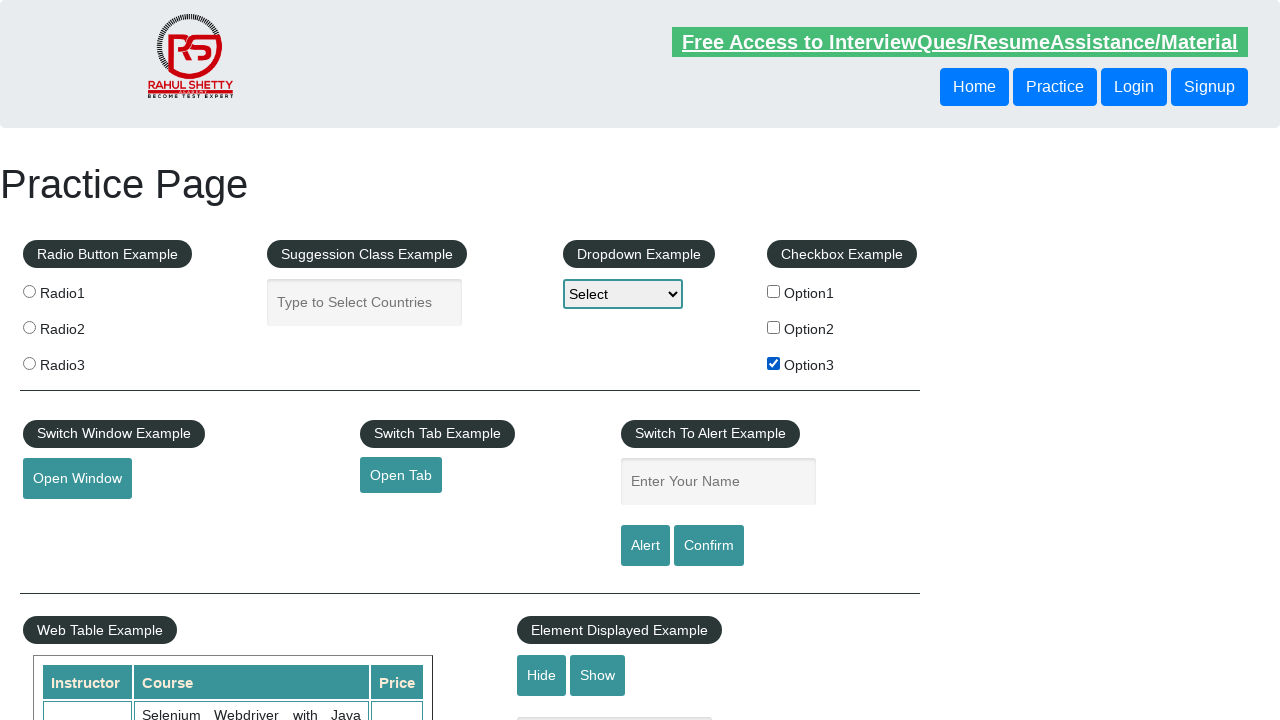

Waited 500ms after checking checkbox 3
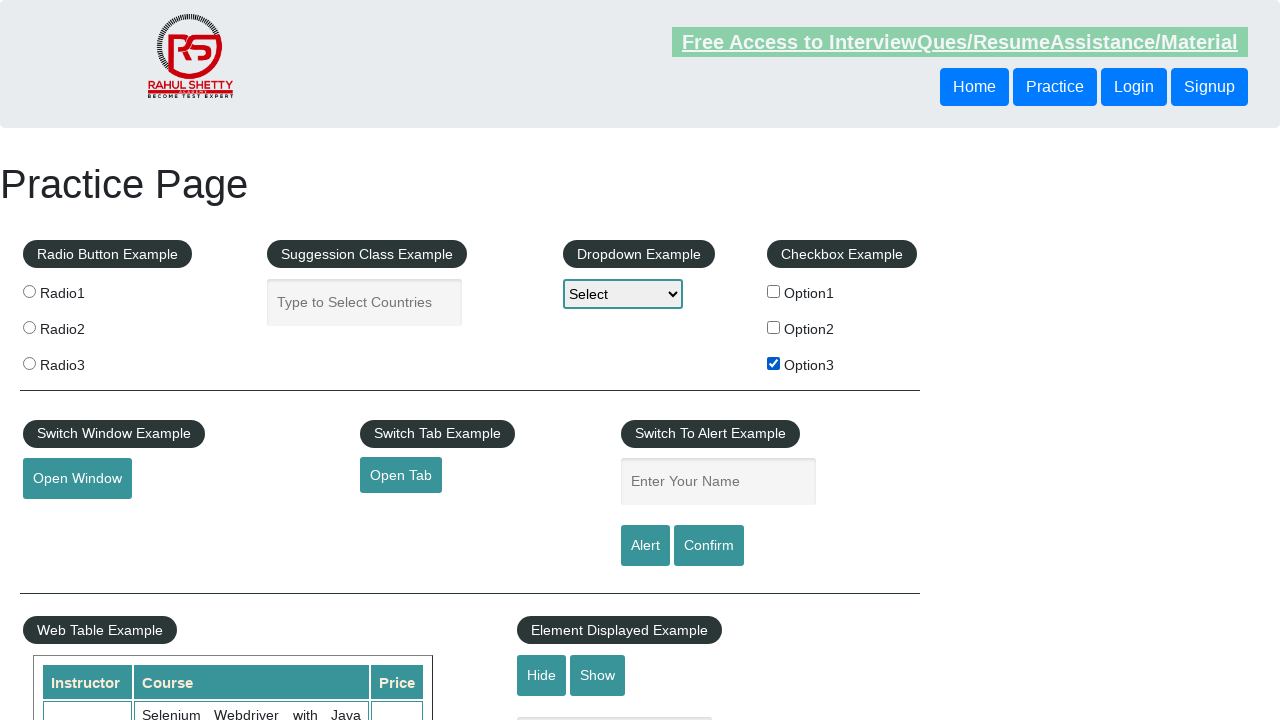

Clicked checkbox 3 to uncheck it at (774, 363) on #checkBoxOption3
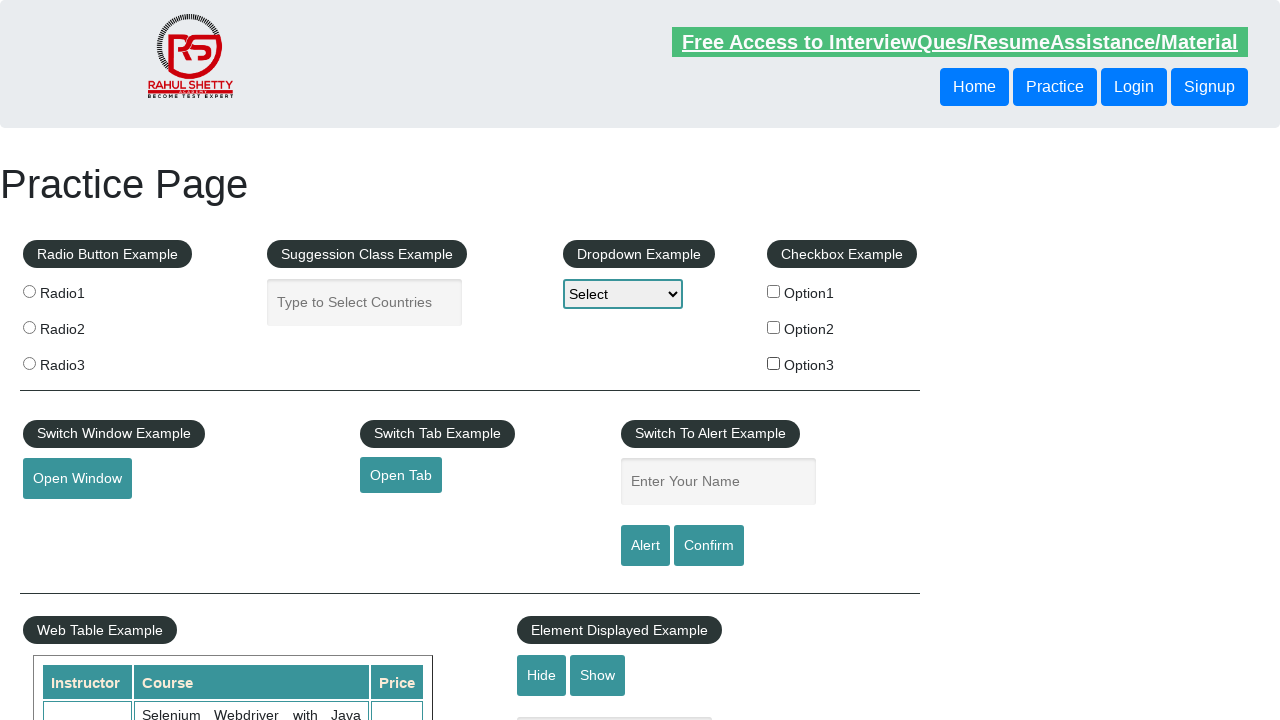

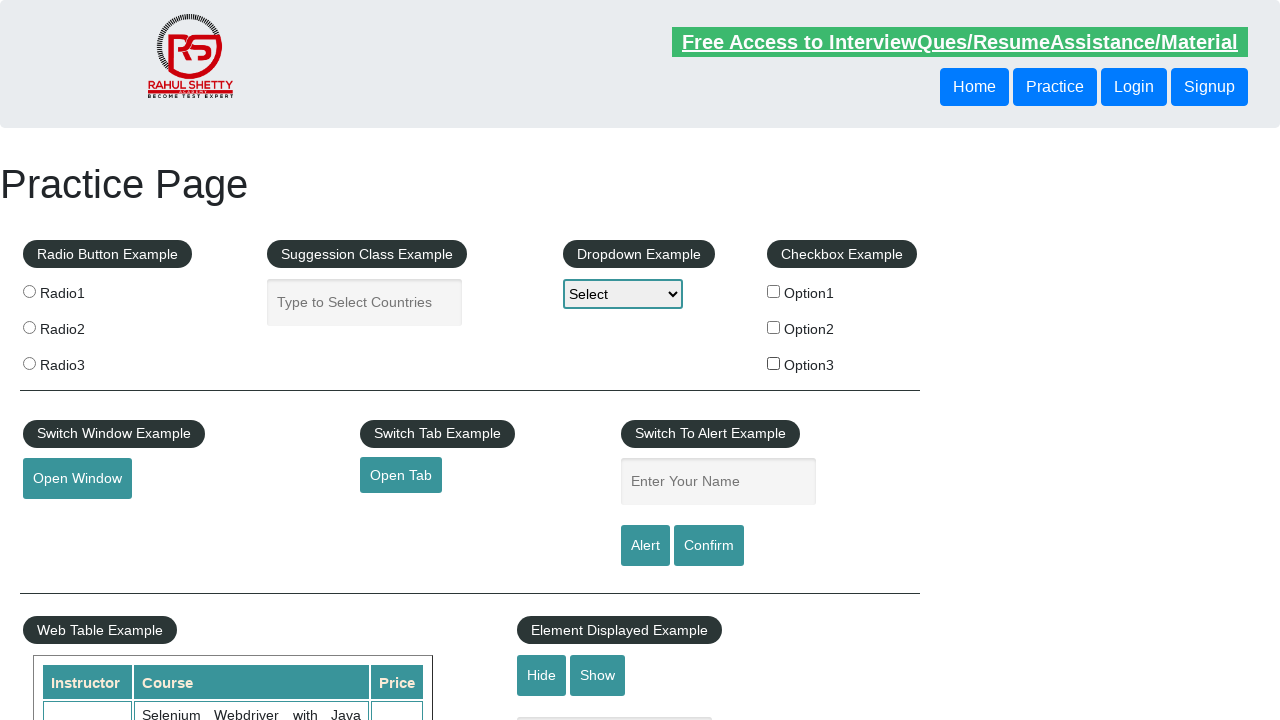